Tests relative locator functionality on a form page by interacting with elements based on their position relative to other elements

Starting URL: https://rahulshettyacademy.com/angularpractice/

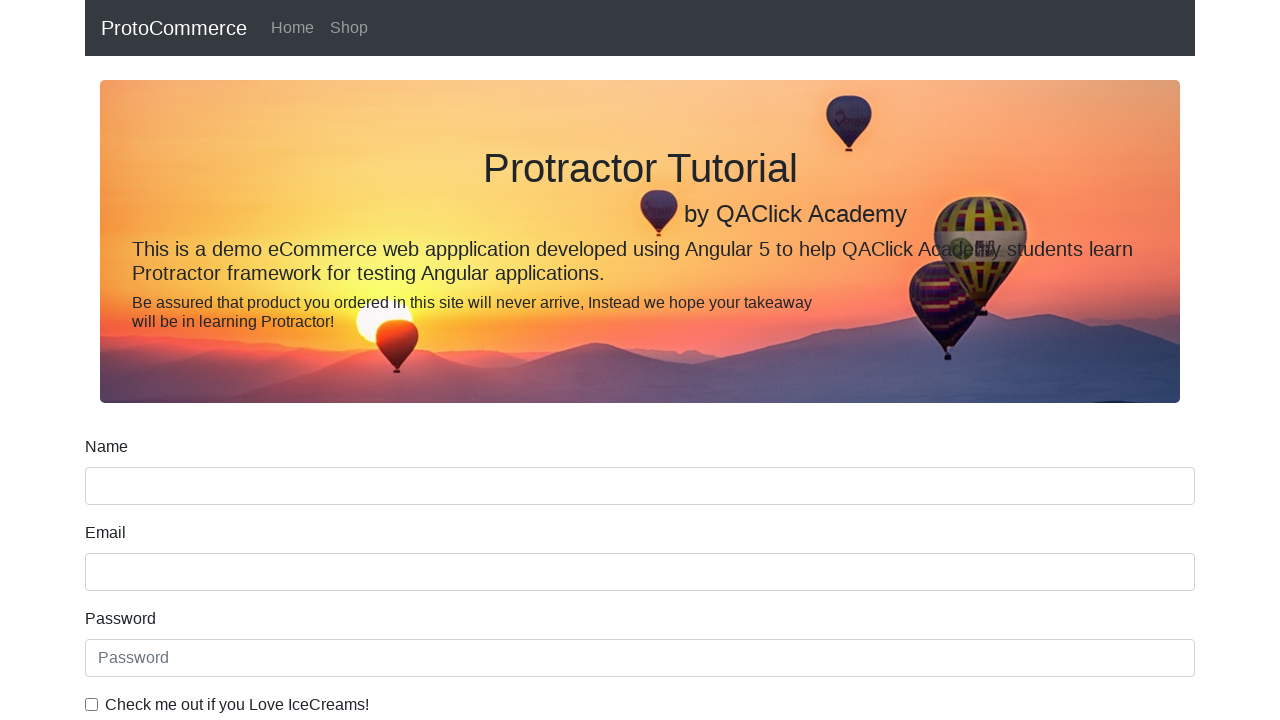

Located name input field
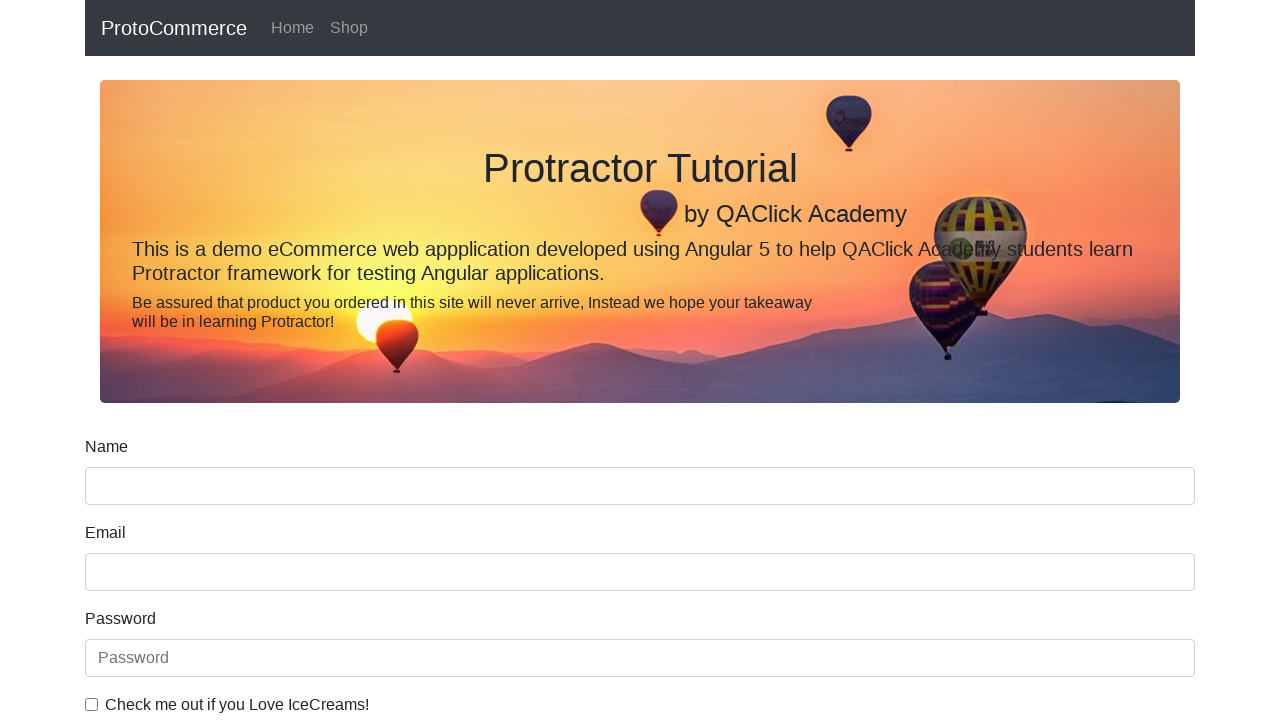

Located label above name input field using relative locator
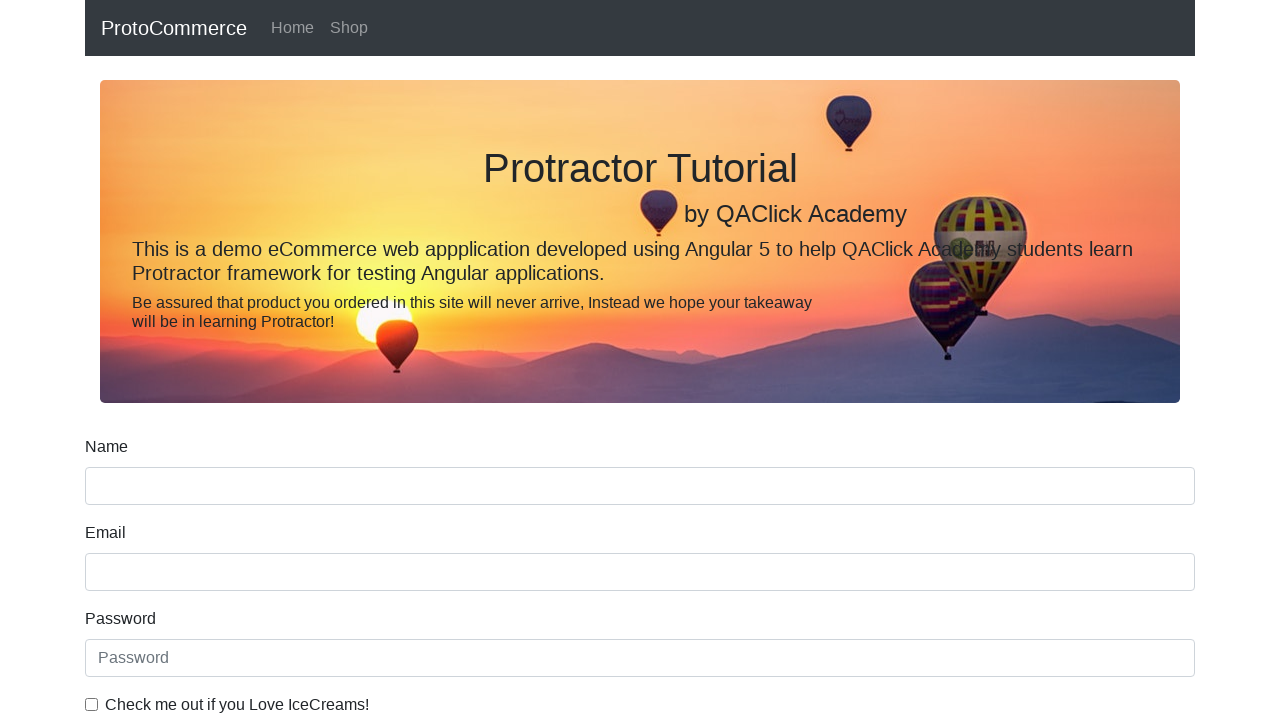

Retrieved and printed text content from name label
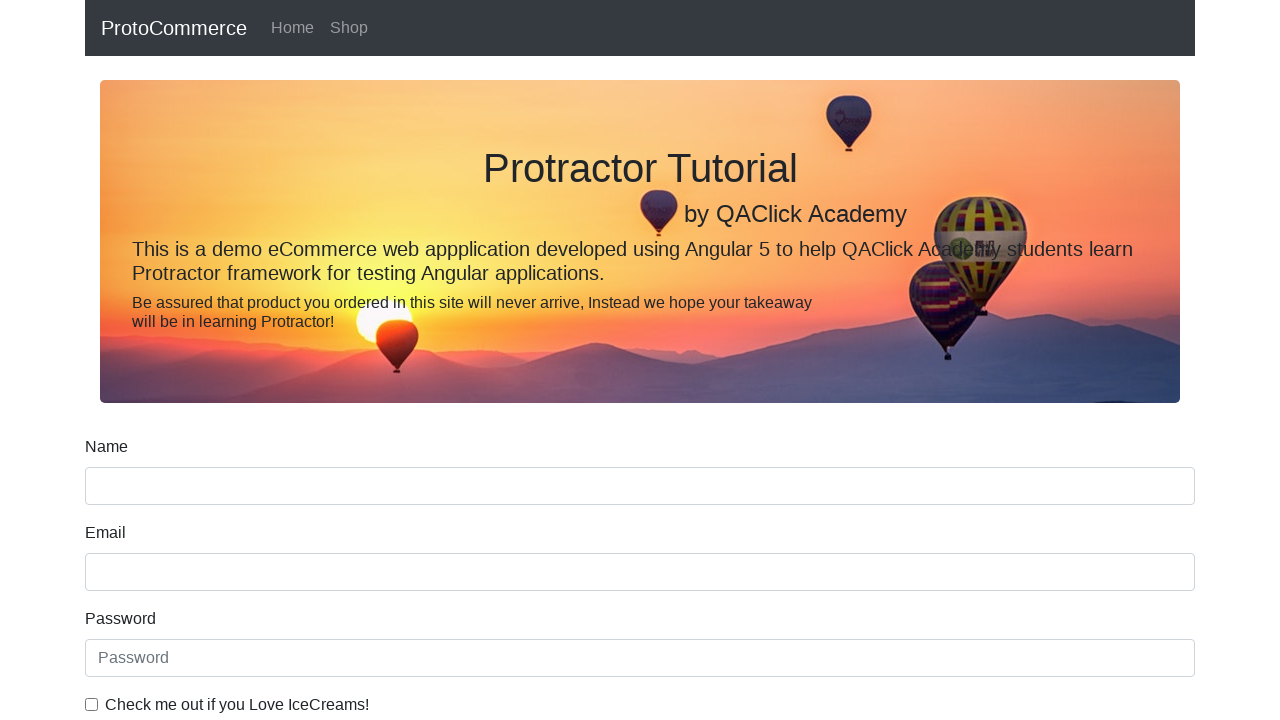

Located Email label
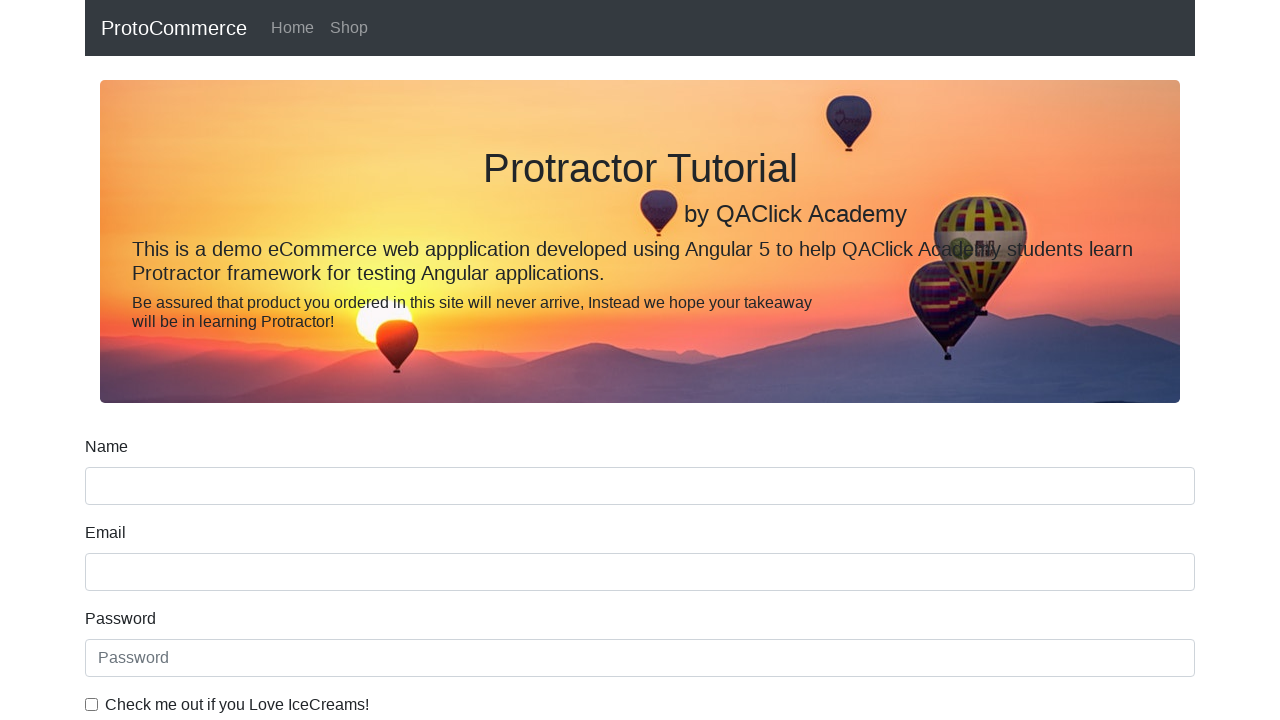

Filled email input field with 'prakash' on input[name='email']
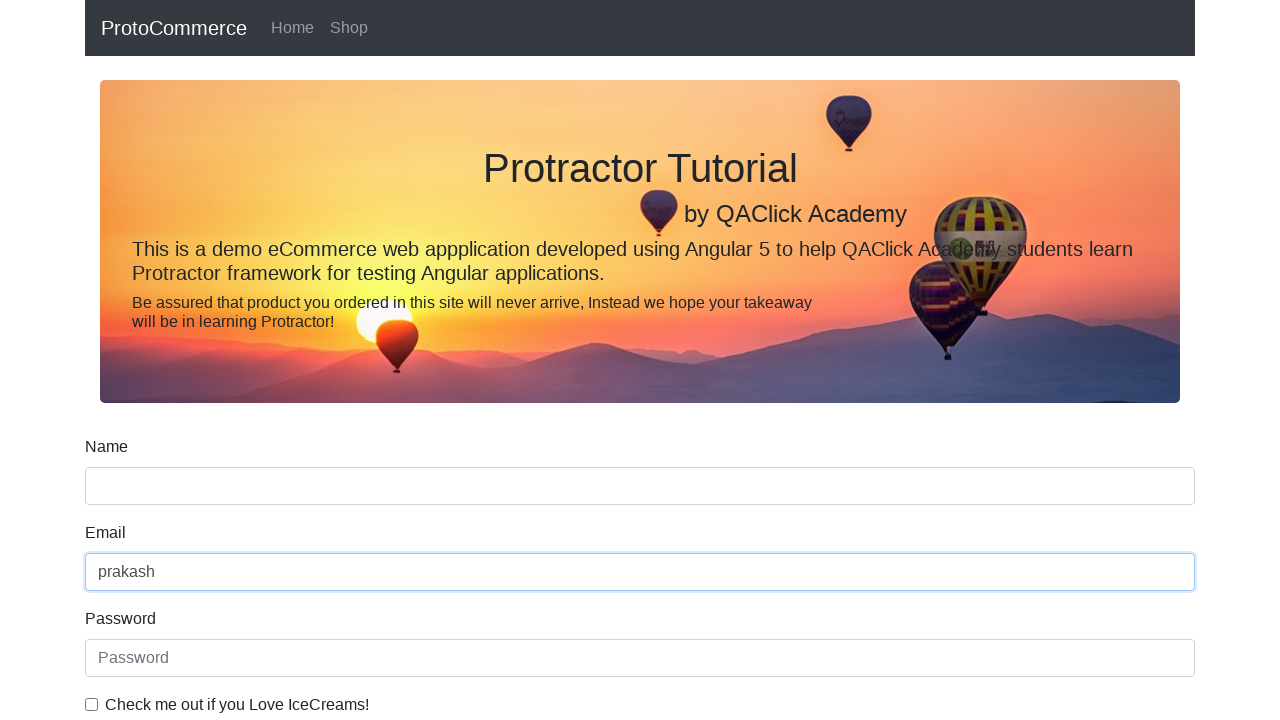

Located checkbox element
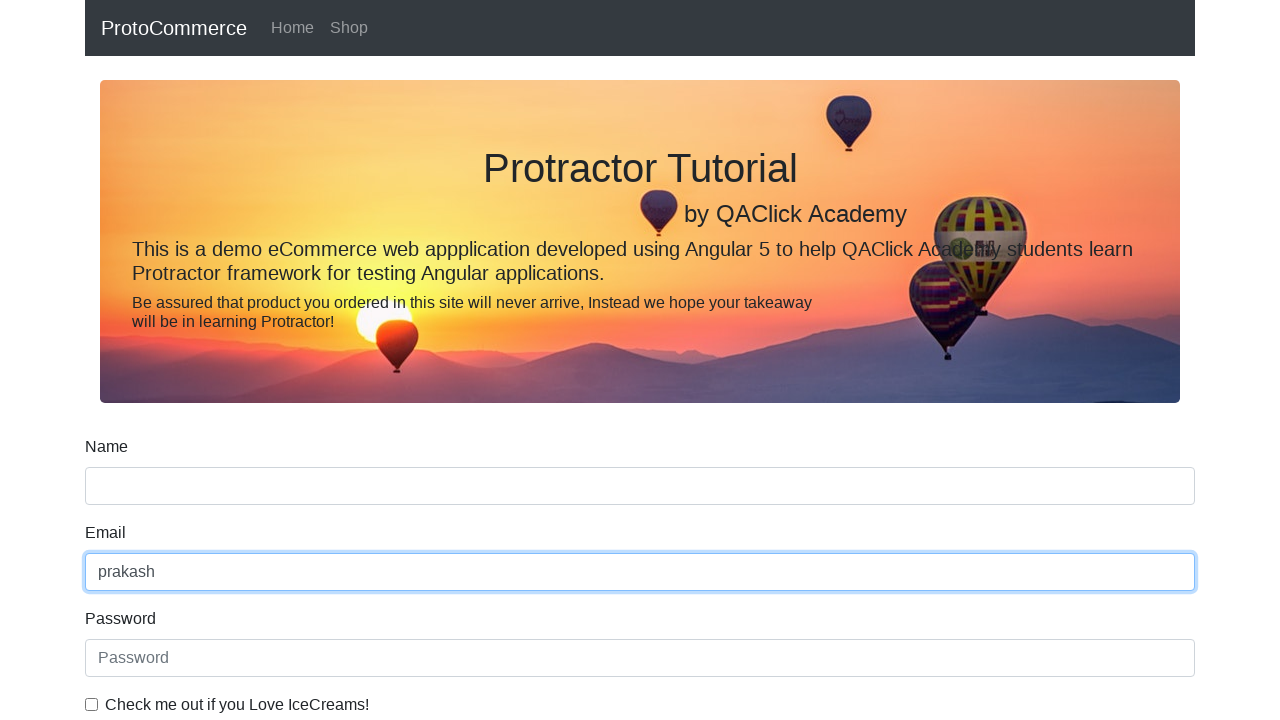

Located label to the right of checkbox using relative locator
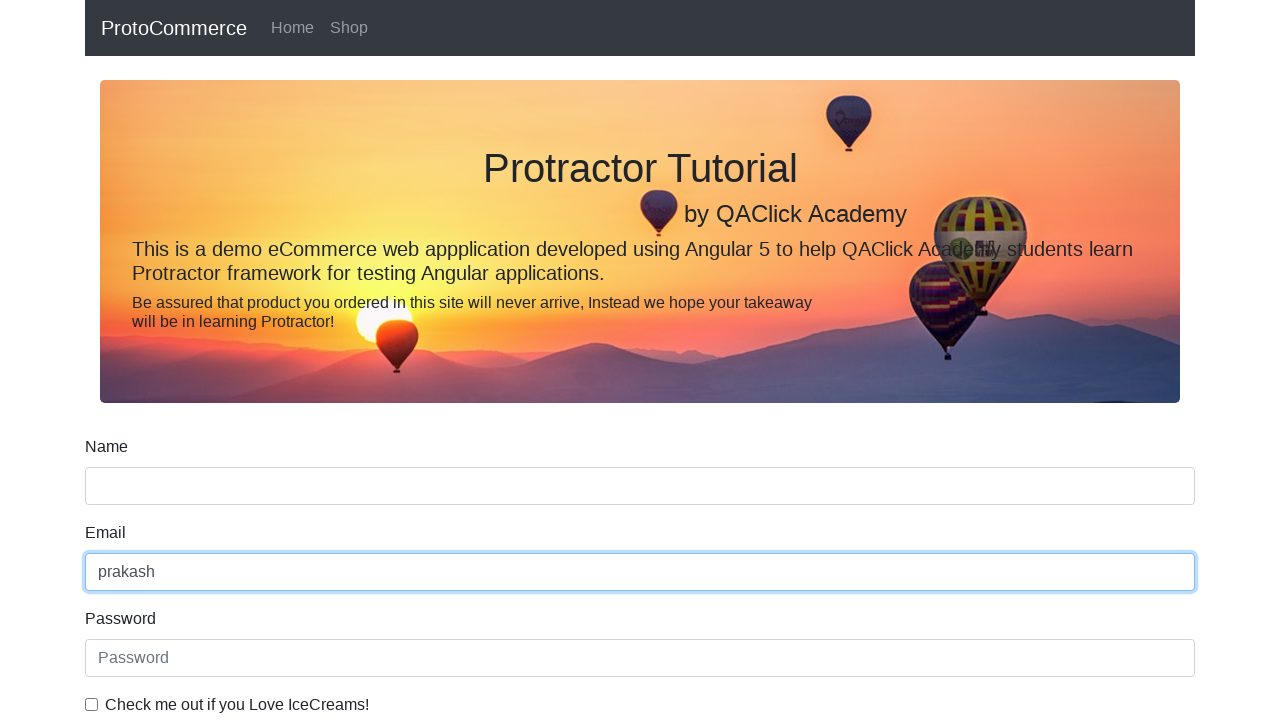

Retrieved and printed text content from checkbox label
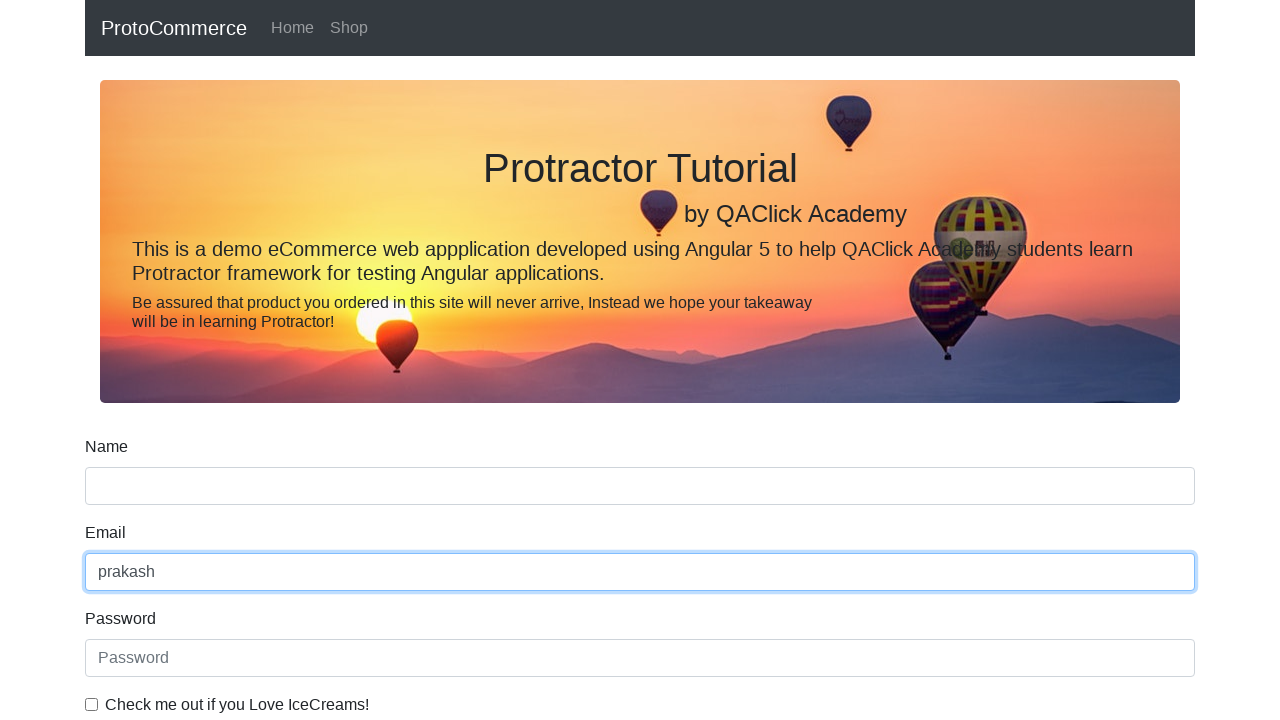

Located Student label
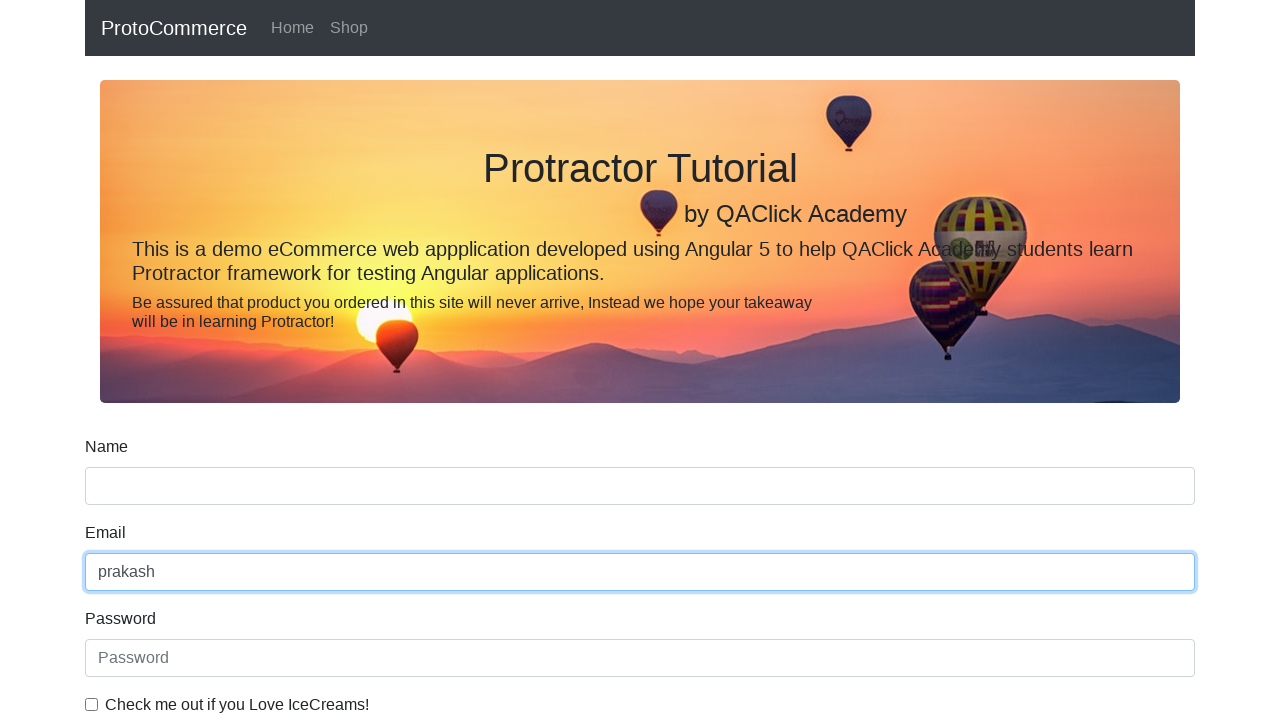

Clicked radio button to the left of Student label at (238, 360) on #inlineRadio1
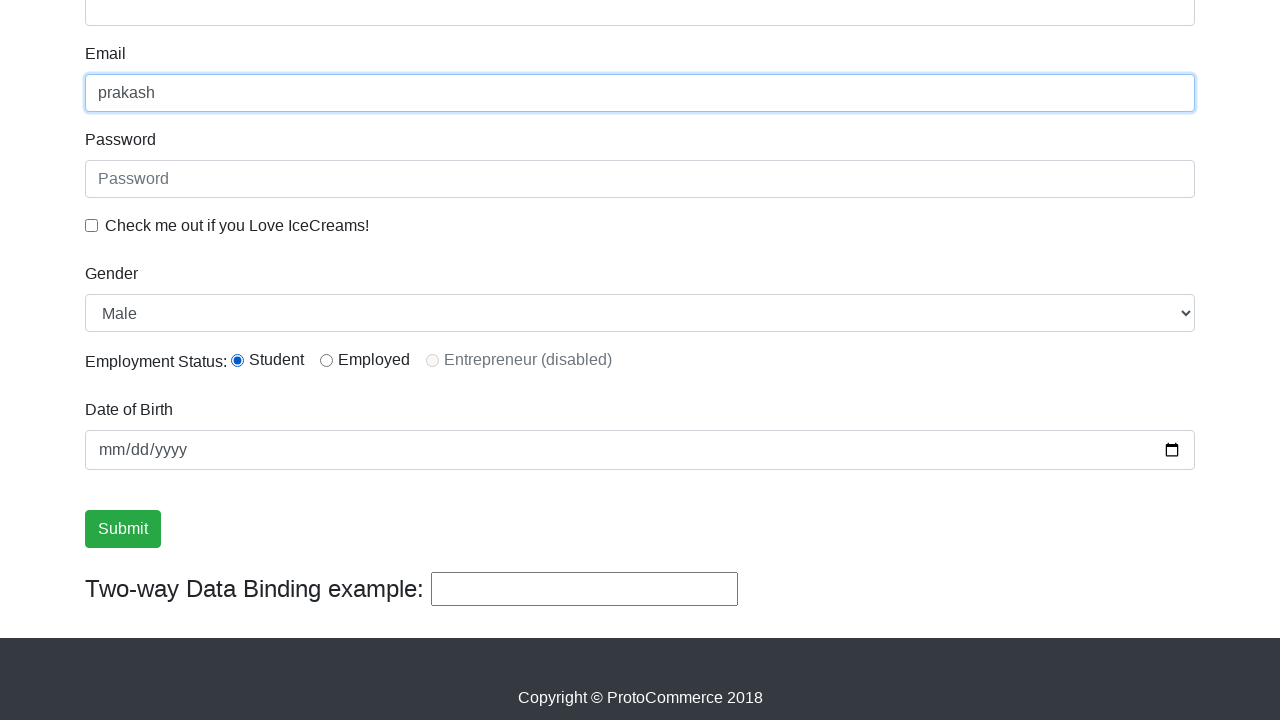

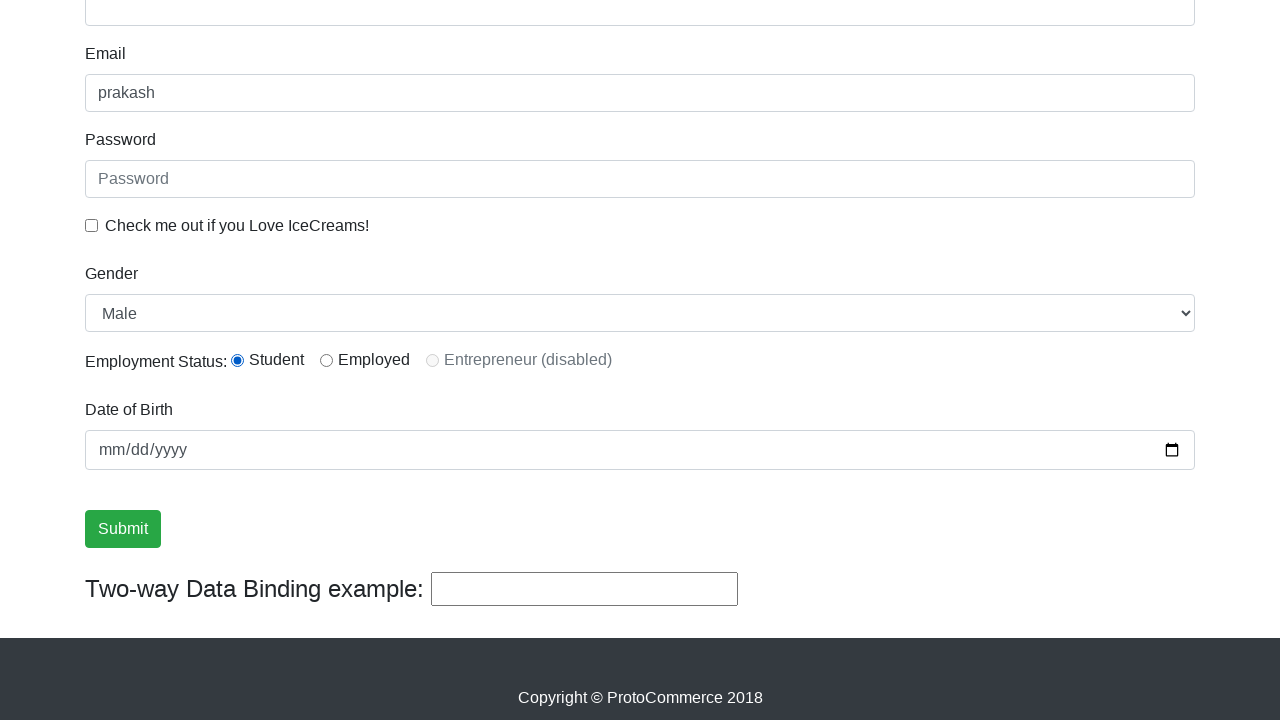